Tests selecting all checkboxes on a practice automation page by iterating through and clicking each checkbox element

Starting URL: https://testautomationpractice.blogspot.com/

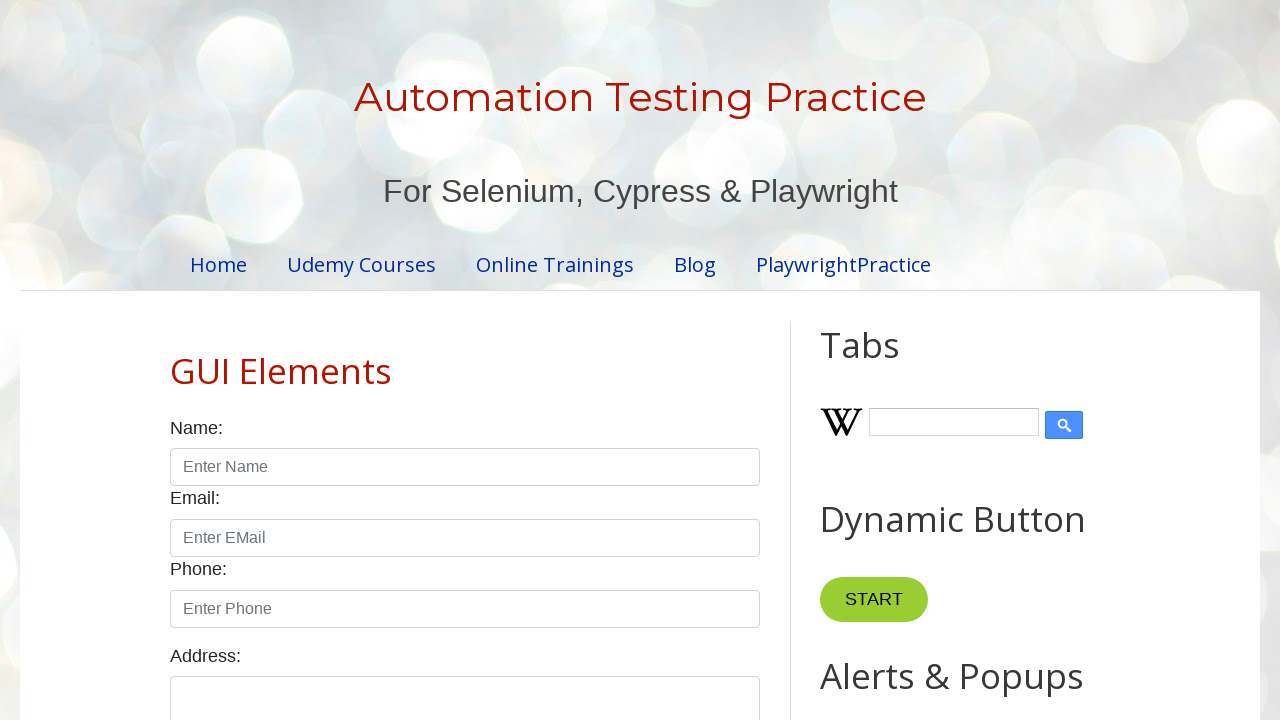

Located all checkbox elements on the page
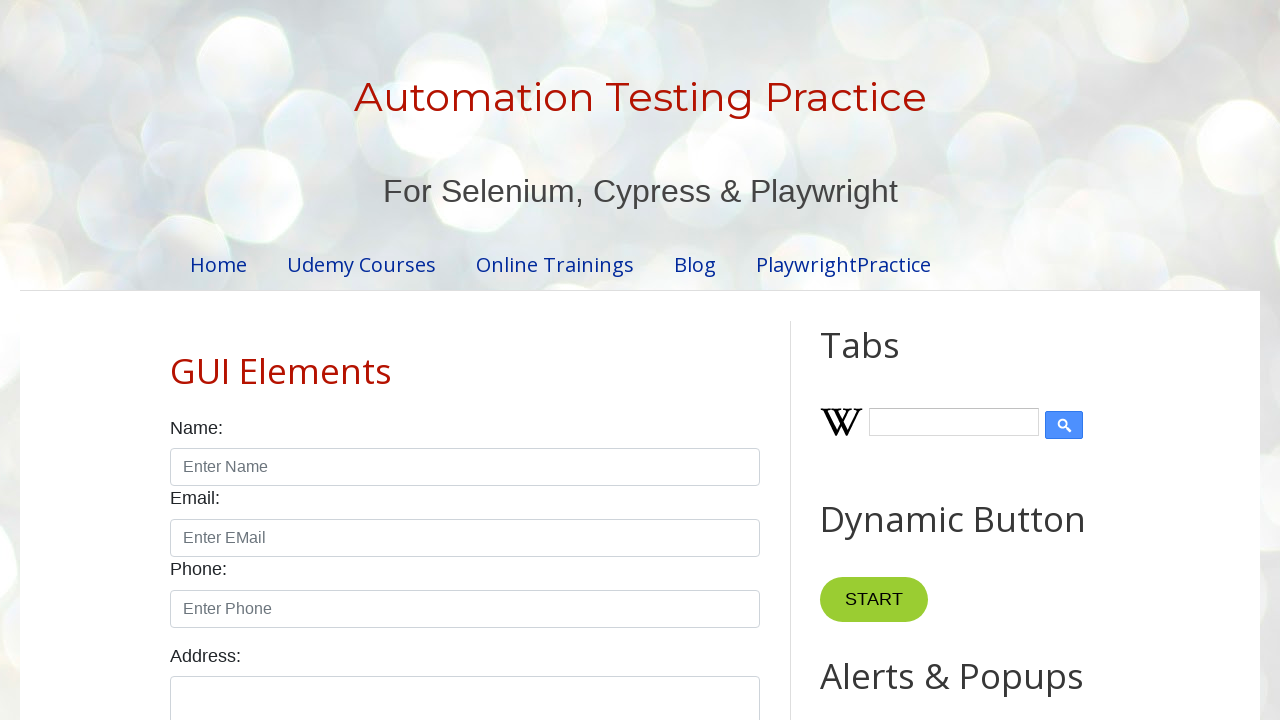

Waited for first checkbox to be available
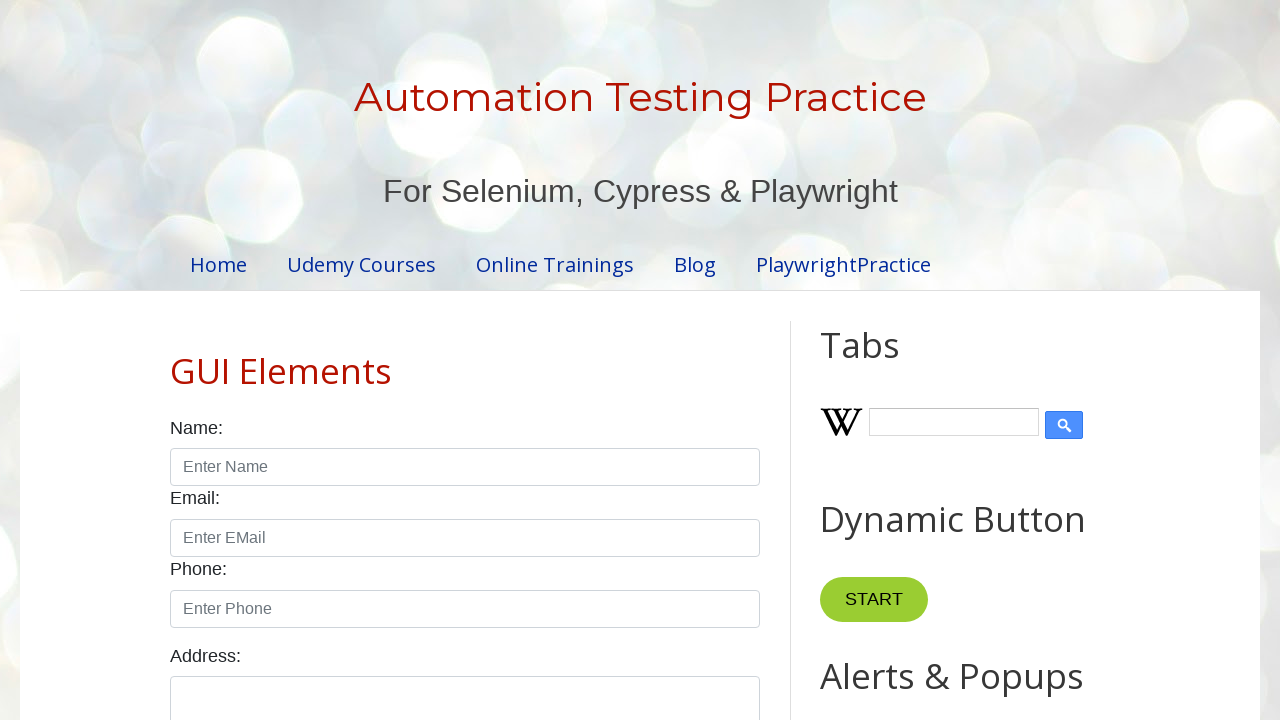

Found 7 checkboxes to select
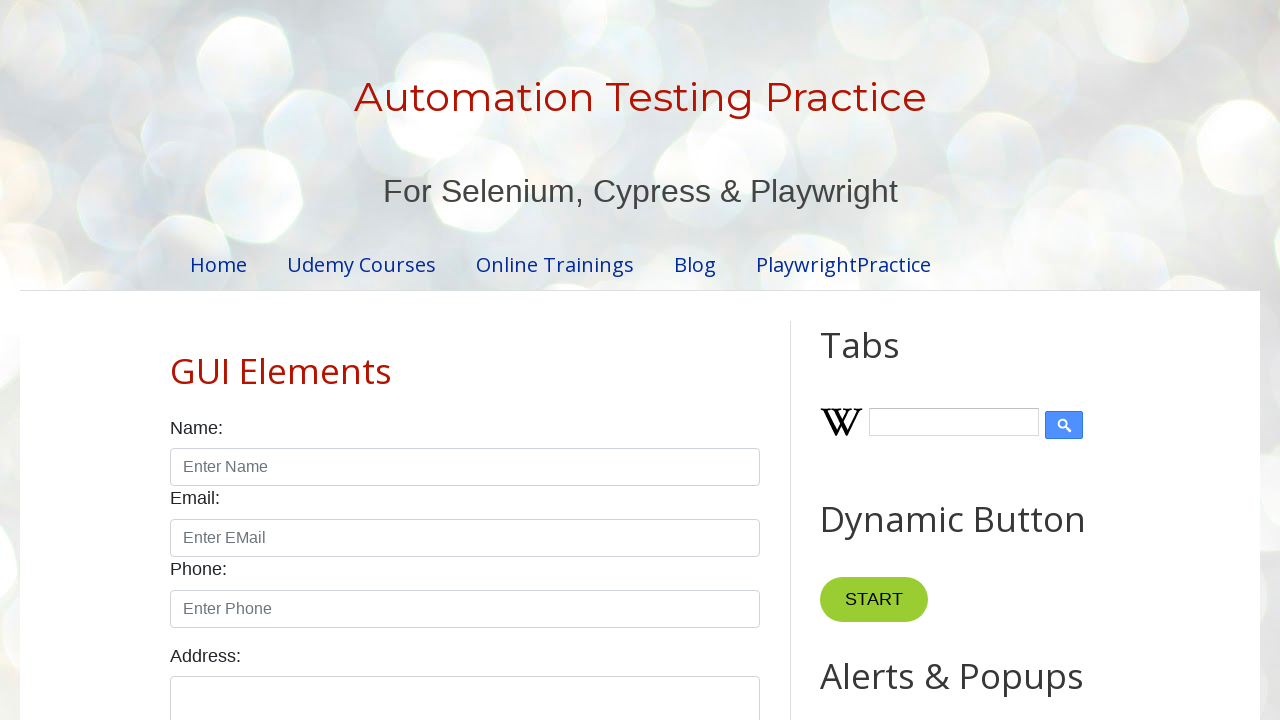

Clicked checkbox 1 of 7 at (176, 360) on input.form-check-input[type='checkbox'] >> nth=0
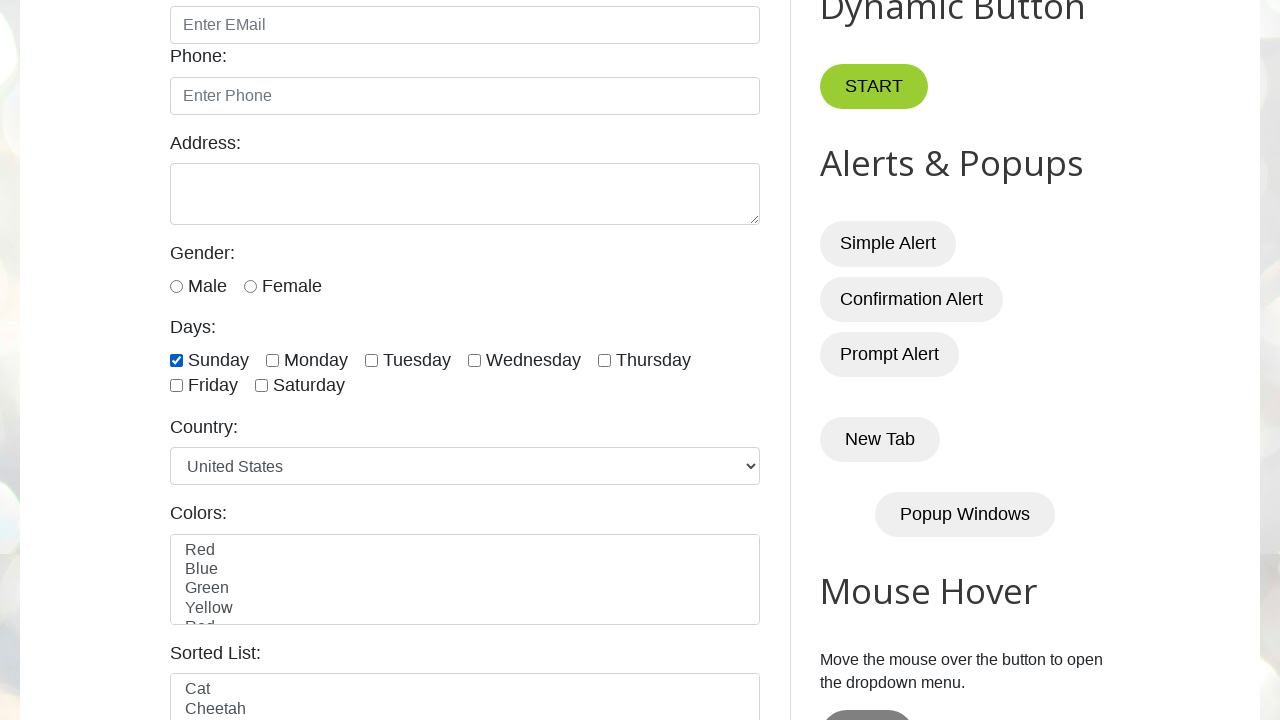

Clicked checkbox 2 of 7 at (272, 360) on input.form-check-input[type='checkbox'] >> nth=1
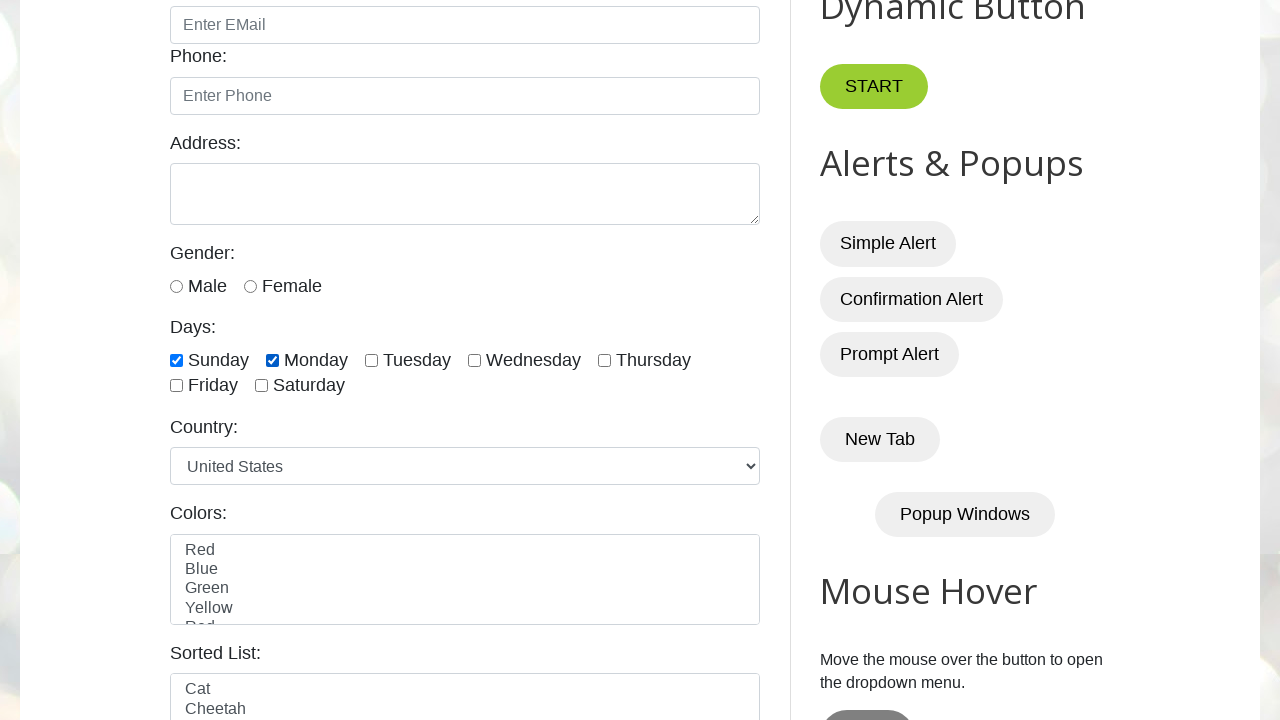

Clicked checkbox 3 of 7 at (372, 360) on input.form-check-input[type='checkbox'] >> nth=2
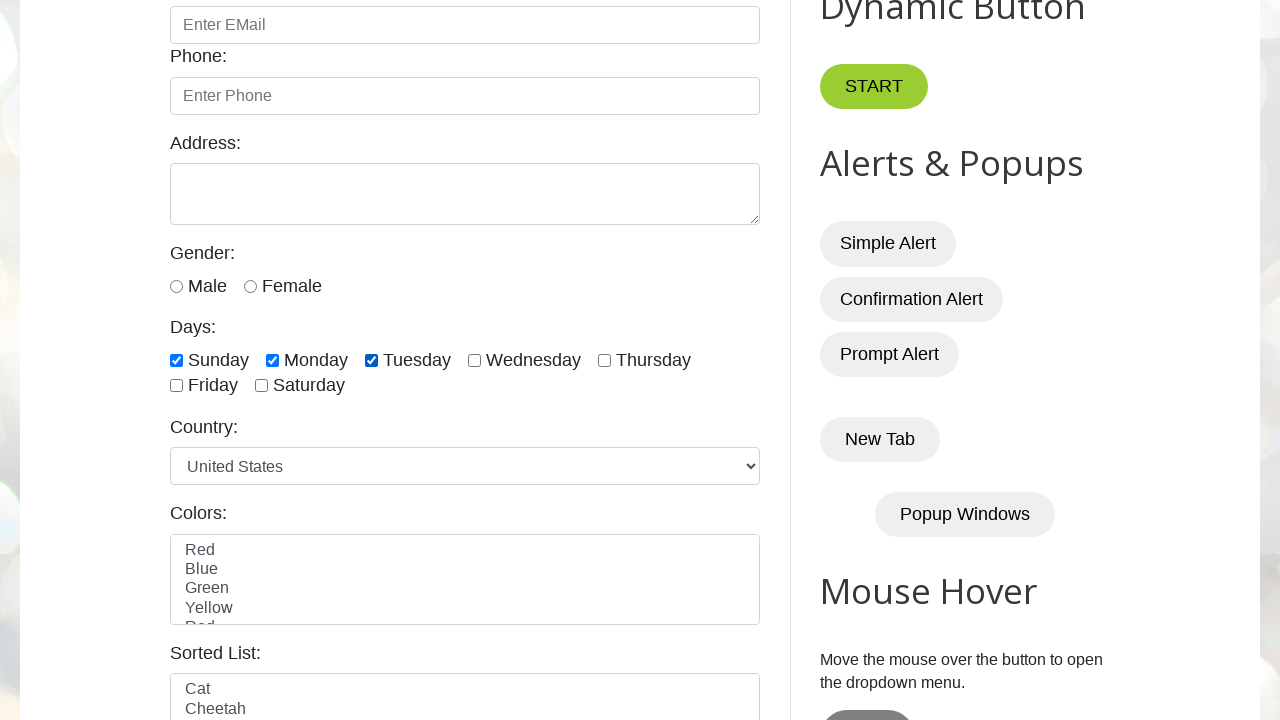

Clicked checkbox 4 of 7 at (474, 360) on input.form-check-input[type='checkbox'] >> nth=3
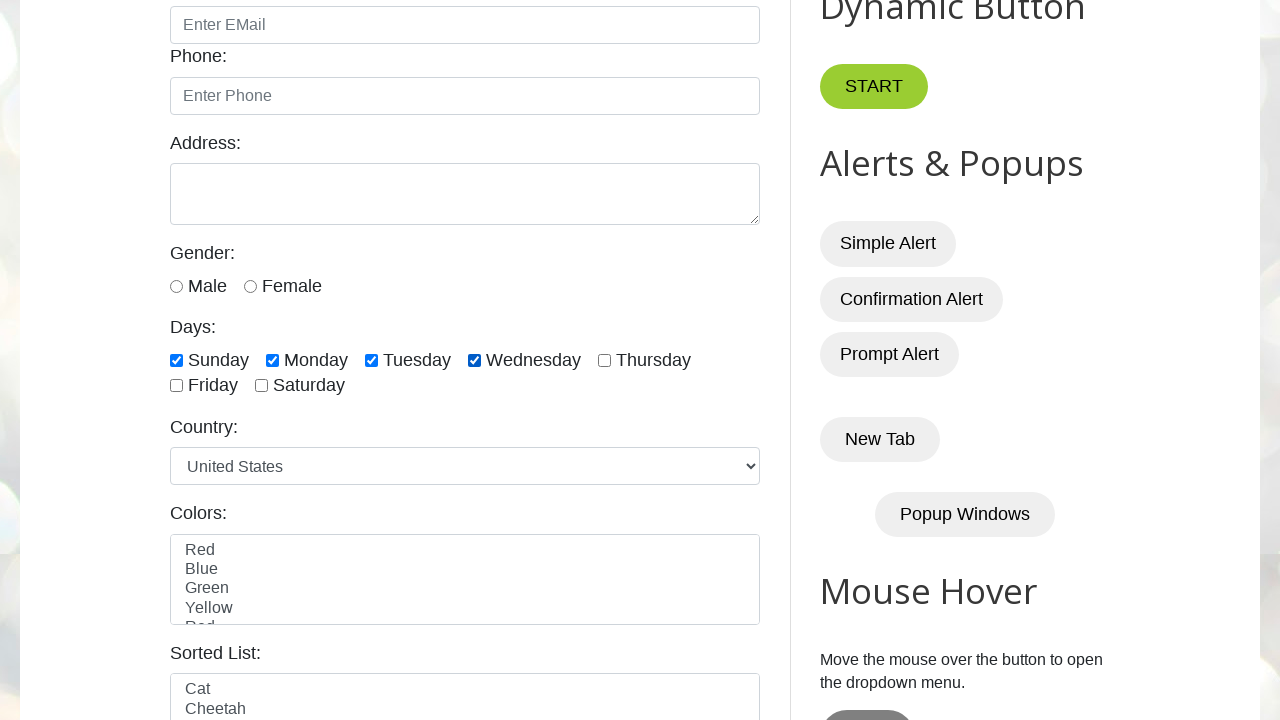

Clicked checkbox 5 of 7 at (604, 360) on input.form-check-input[type='checkbox'] >> nth=4
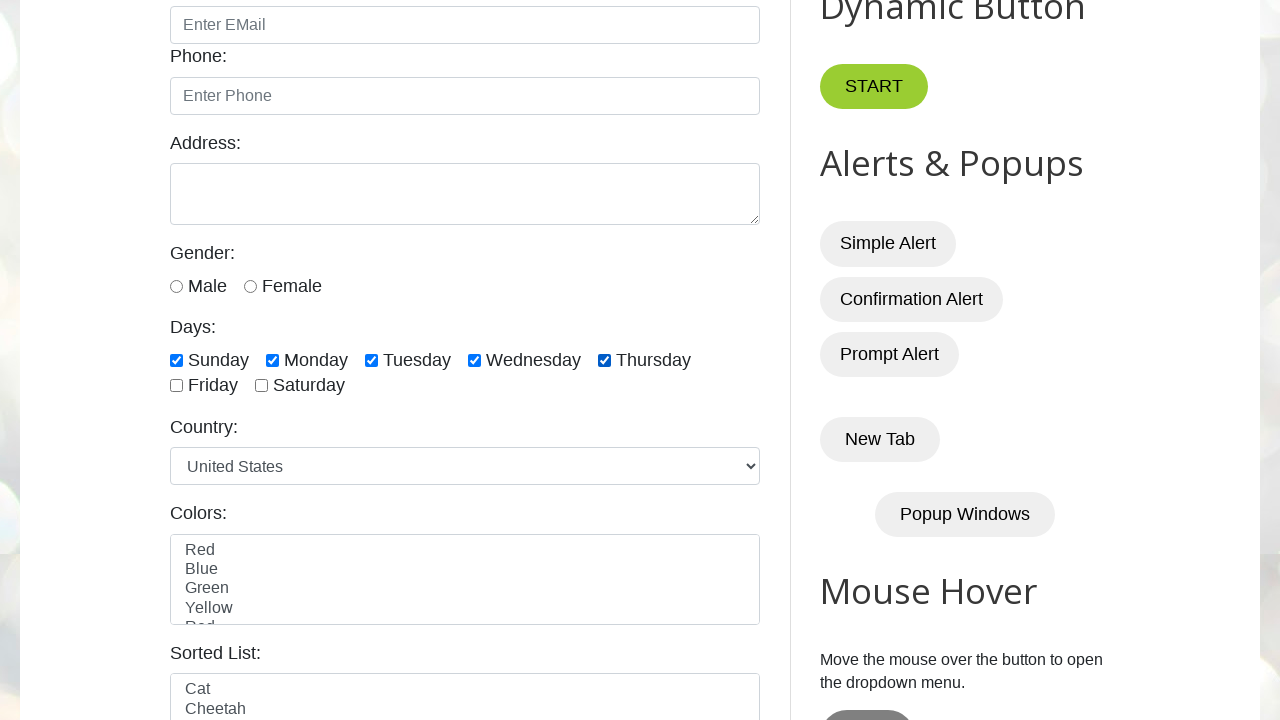

Clicked checkbox 6 of 7 at (176, 386) on input.form-check-input[type='checkbox'] >> nth=5
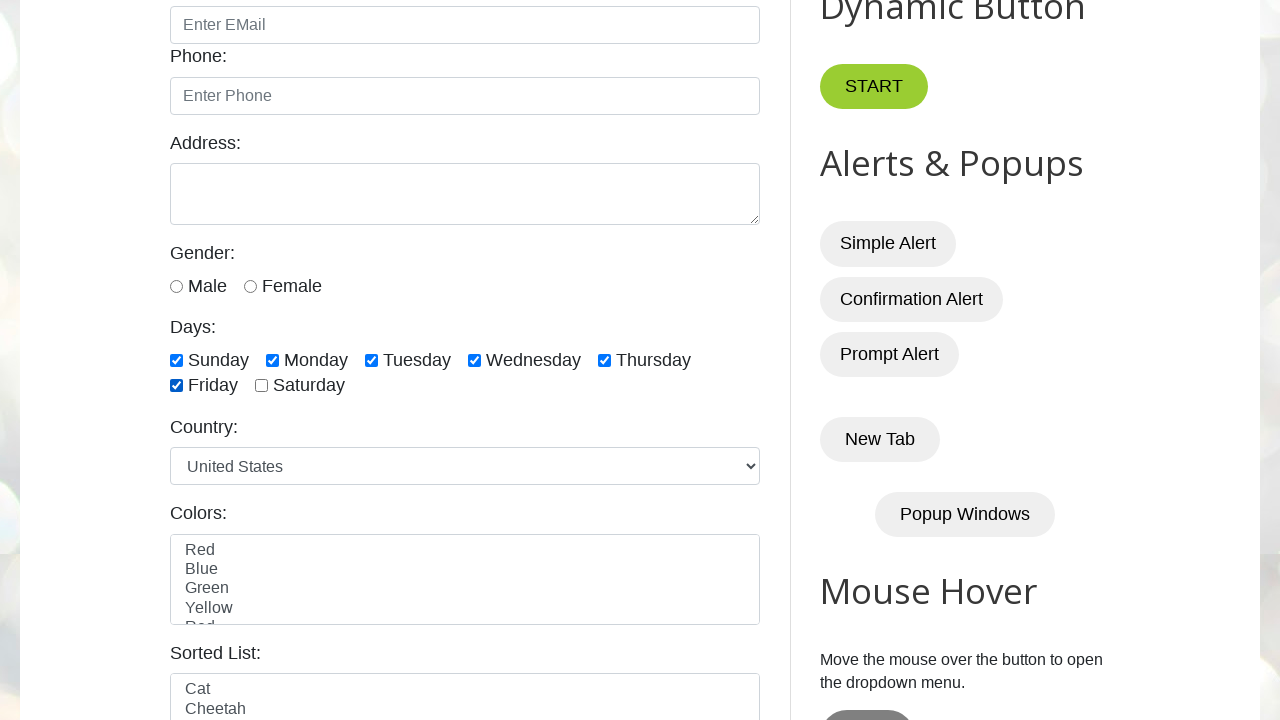

Clicked checkbox 7 of 7 at (262, 386) on input.form-check-input[type='checkbox'] >> nth=6
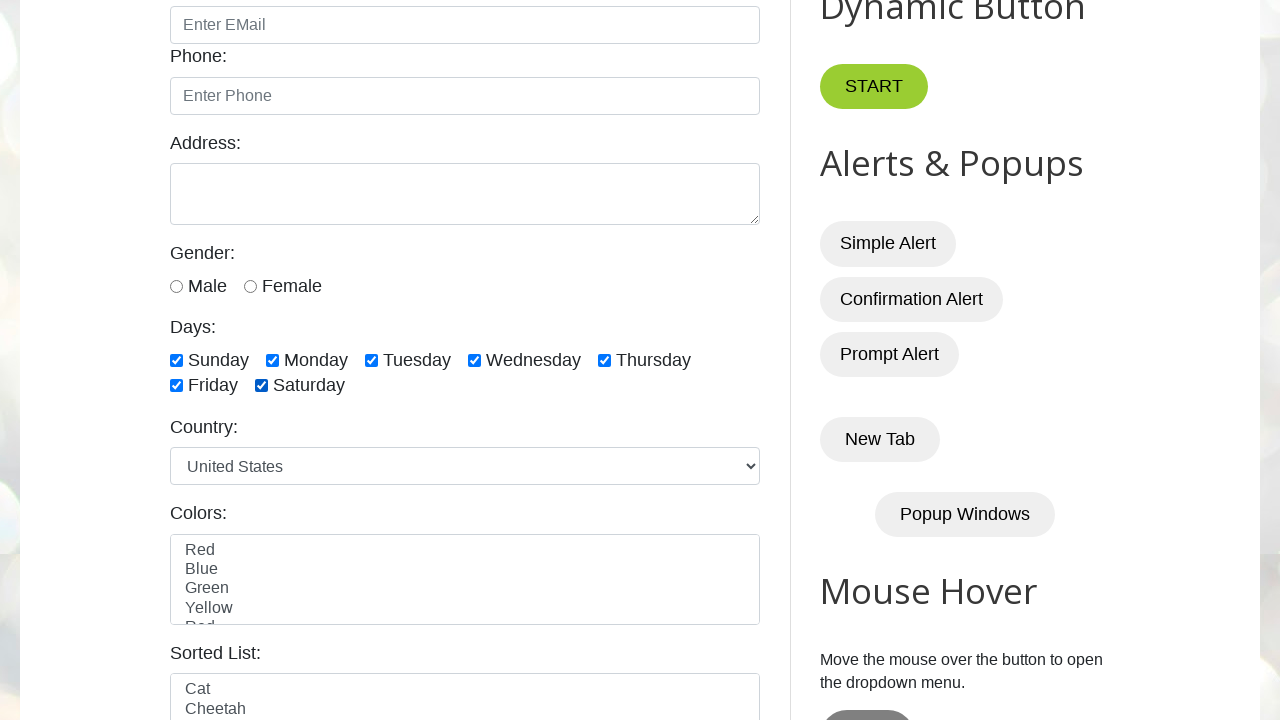

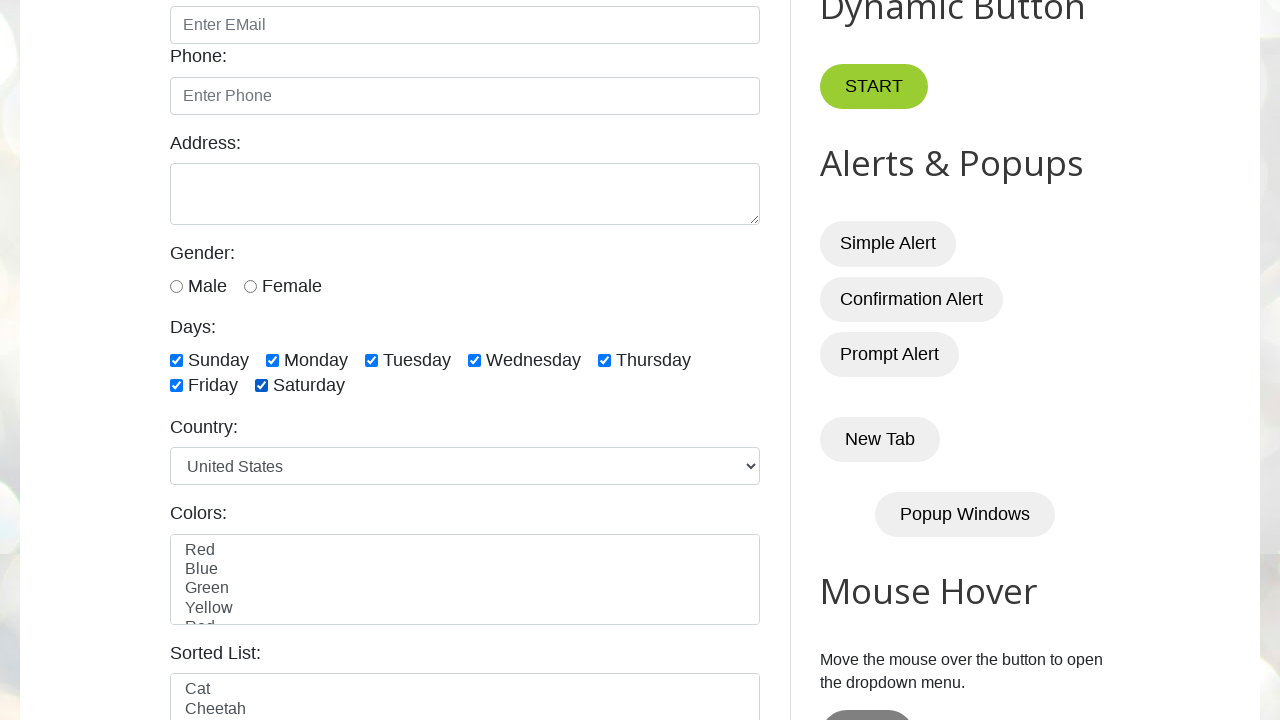